Tests dynamic loading functionality by navigating to a hidden element example, clicking start, and verifying that "Hello World!" text appears

Starting URL: https://the-internet.herokuapp.com/

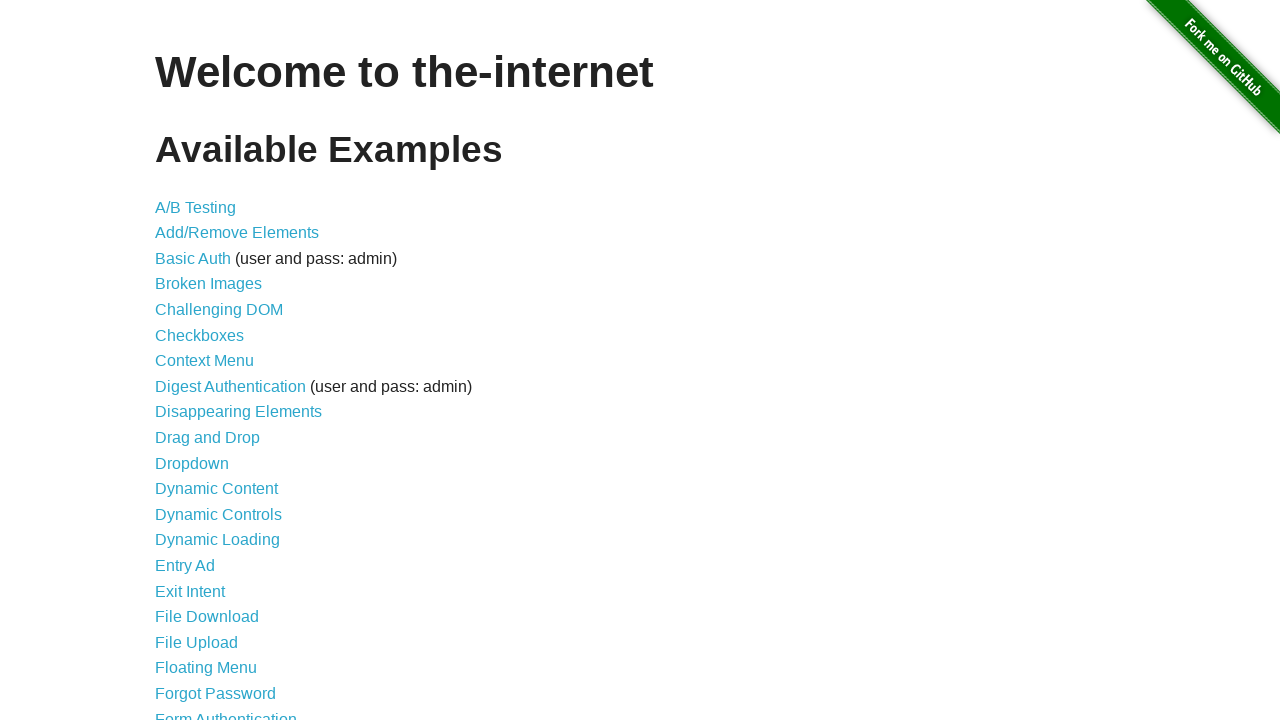

Clicked Dynamic Loading link at (218, 540) on text='Dynamic Loading'
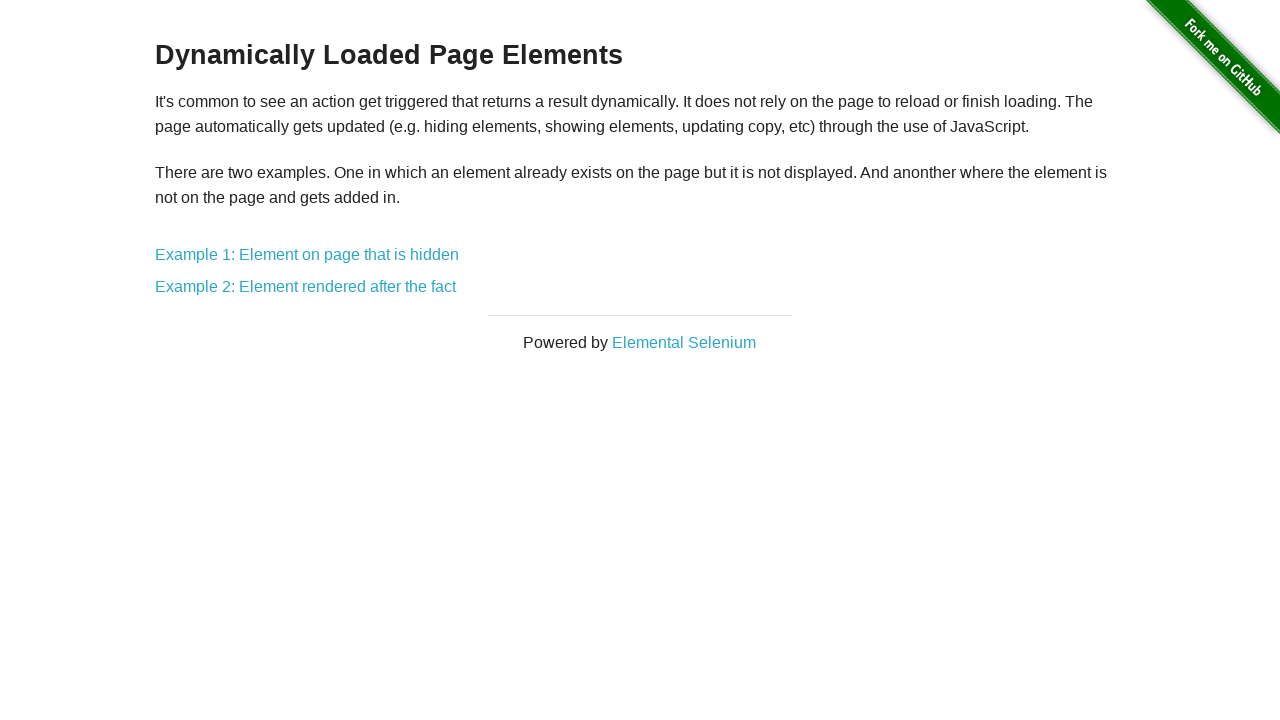

Clicked Example 1: Element on page that is hidden link at (307, 255) on text='Example 1: Element on page that is hidden'
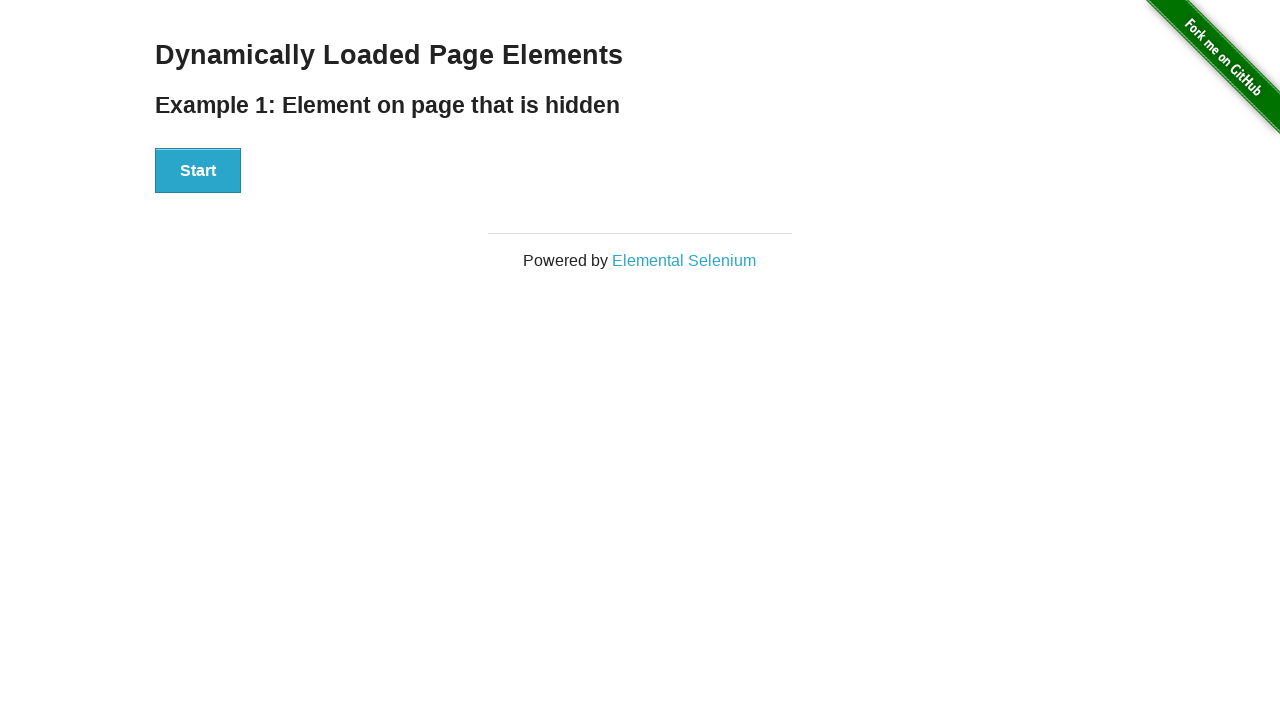

Clicked Start button to initiate dynamic loading at (198, 171) on button:has-text('Start')
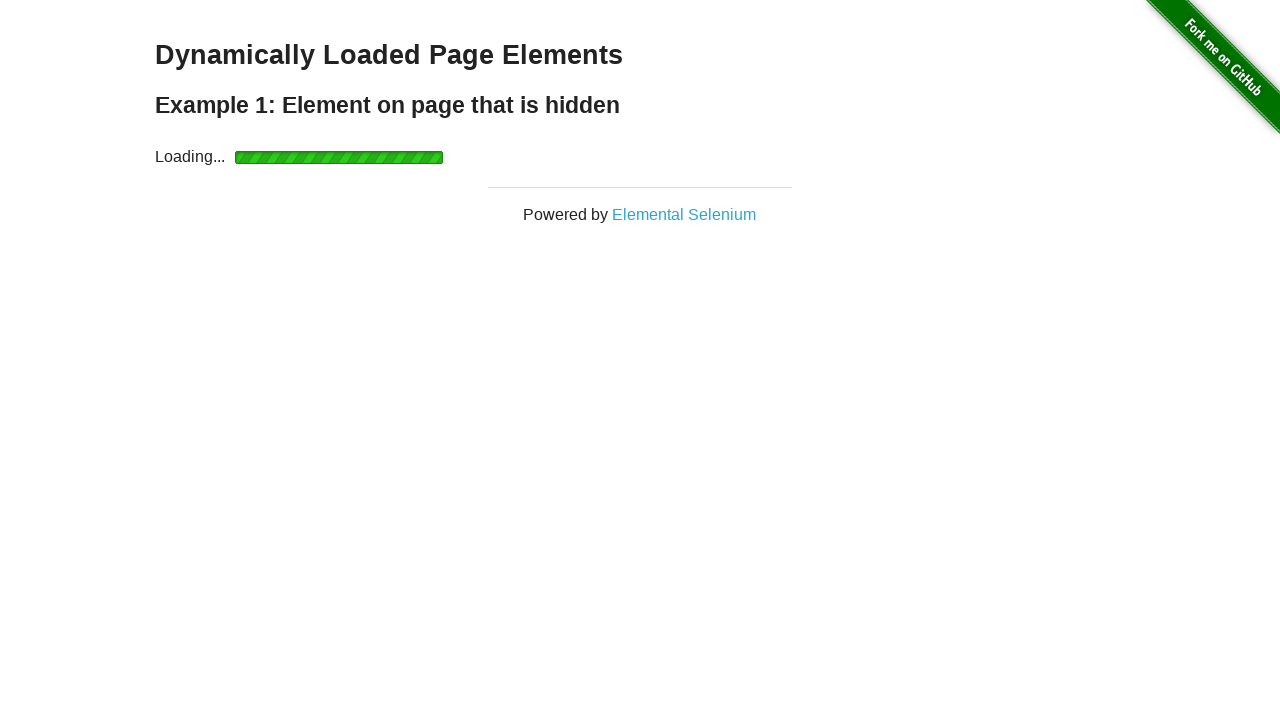

Hello World! text appeared after dynamic loading completed
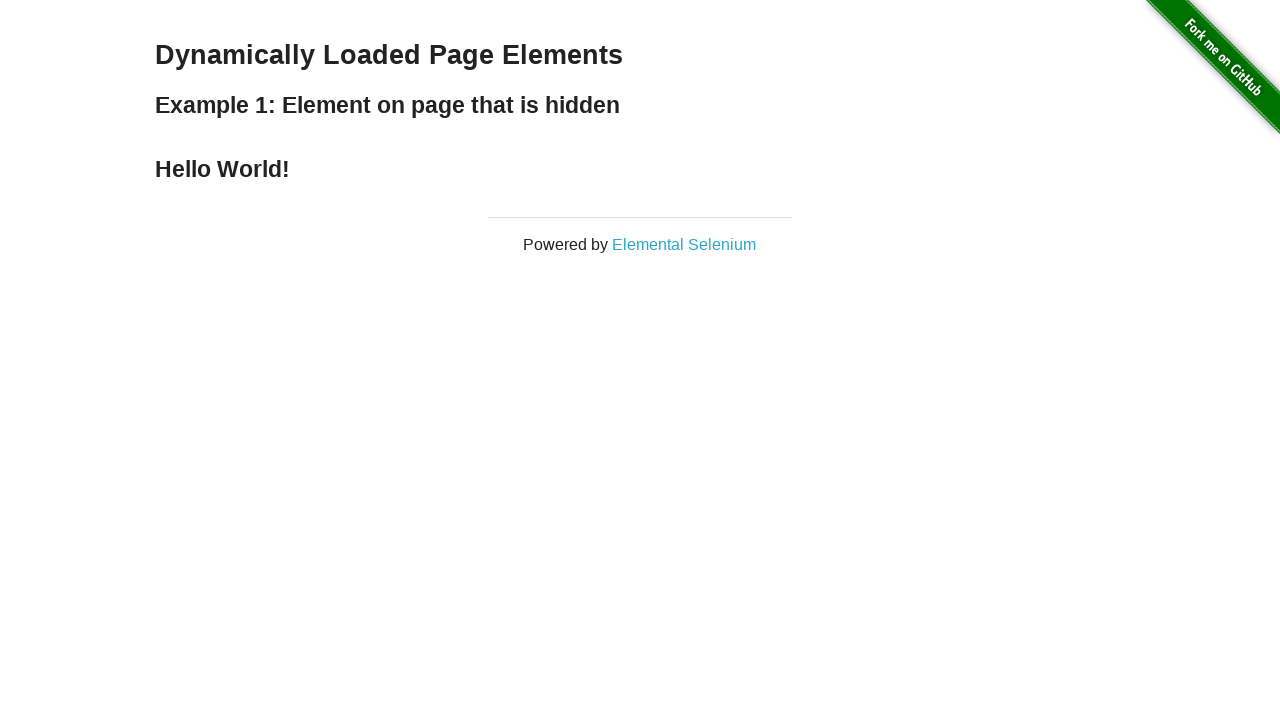

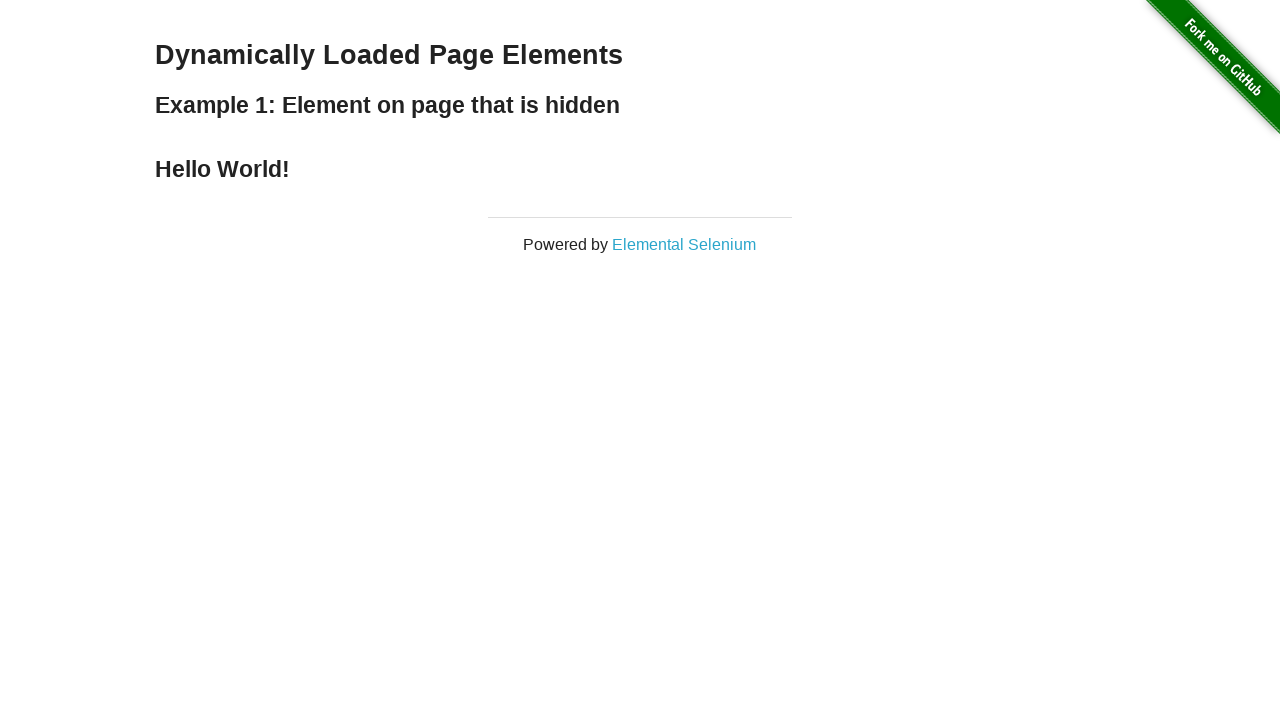